Tests opening multiple footer links in separate browser tabs by locating the footer section, finding links in the first column, and using Ctrl+Enter to open each link in a new tab.

Starting URL: https://rahulshettyacademy.com/AutomationPractice/

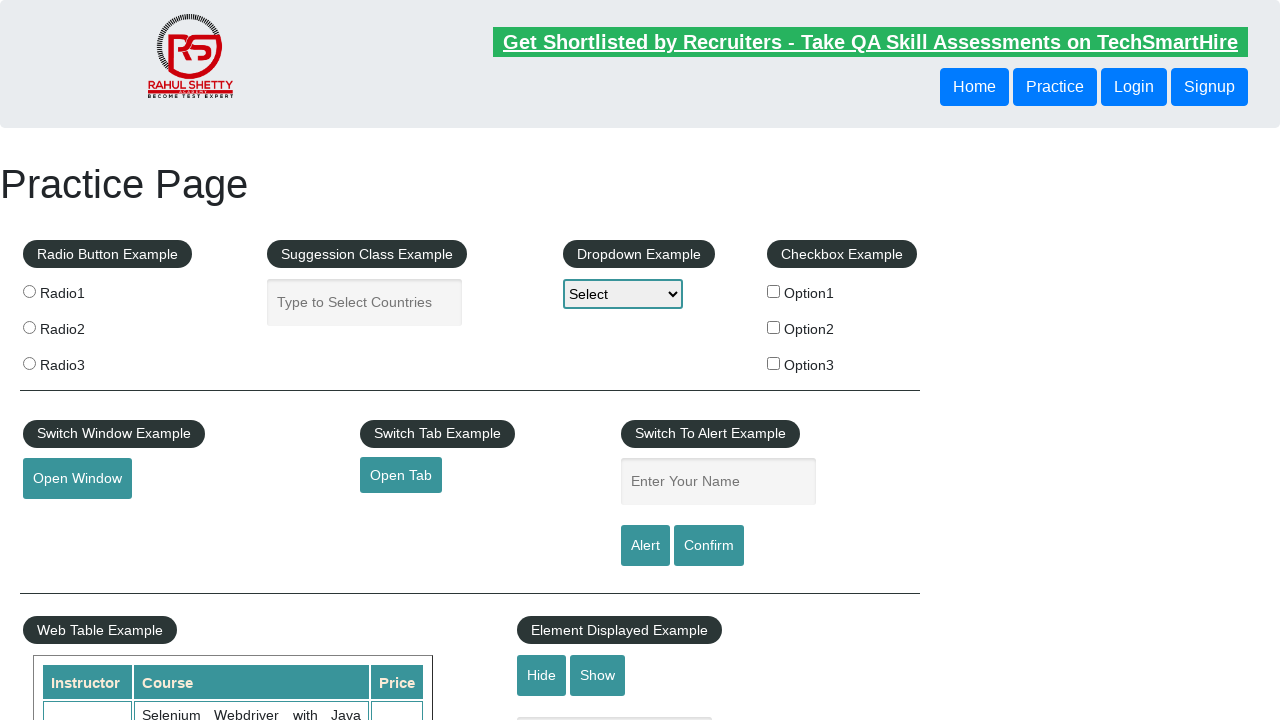

Footer section #gf-BIG is now visible
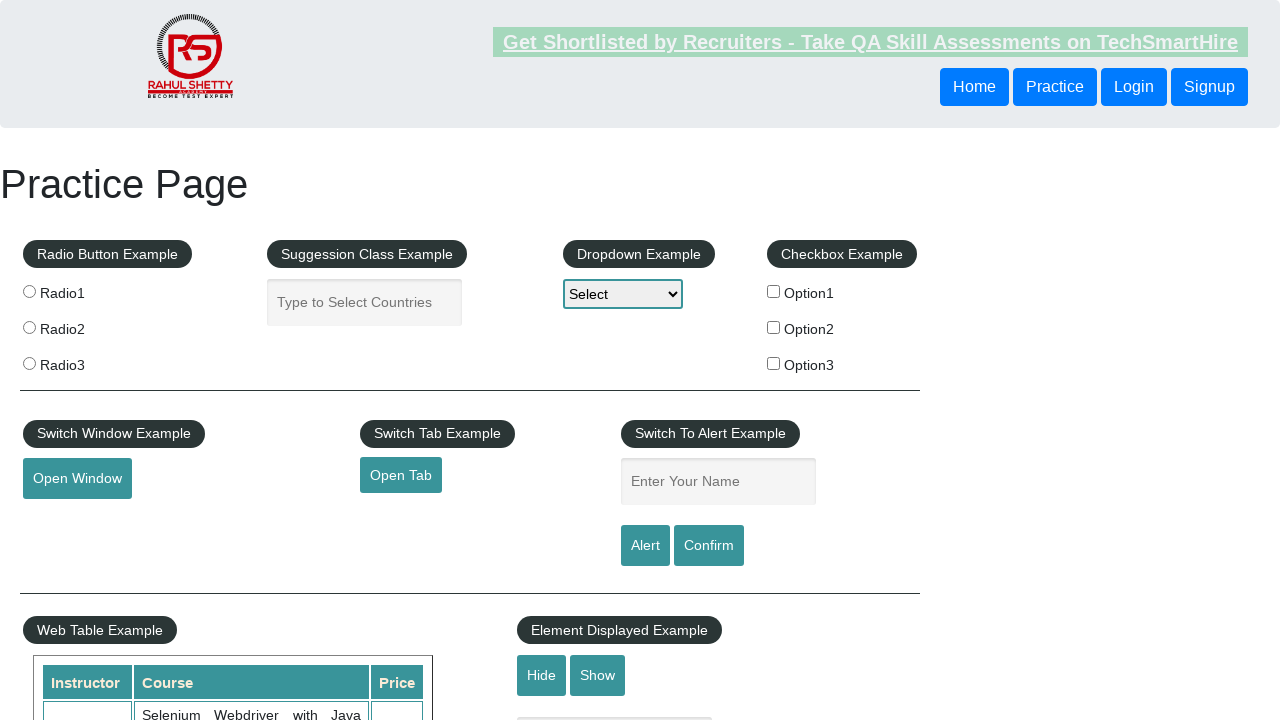

First column of footer links selector is ready
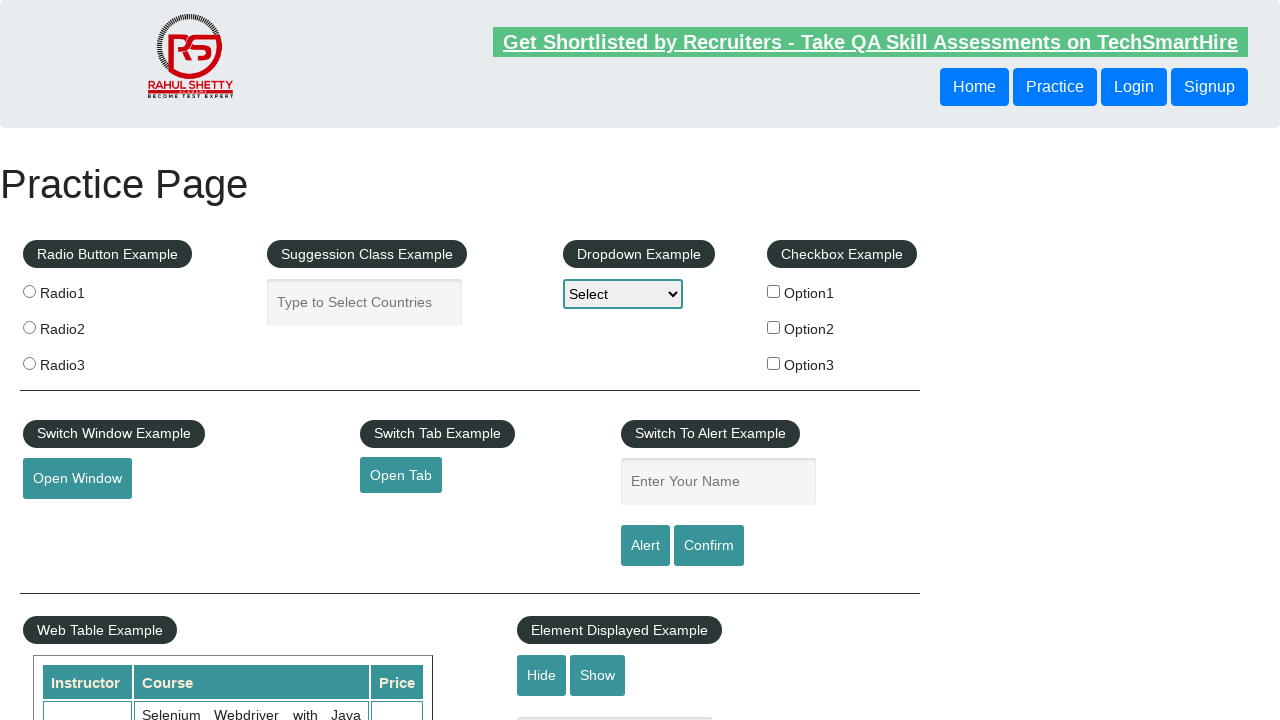

Found 5 links in the first column of footer
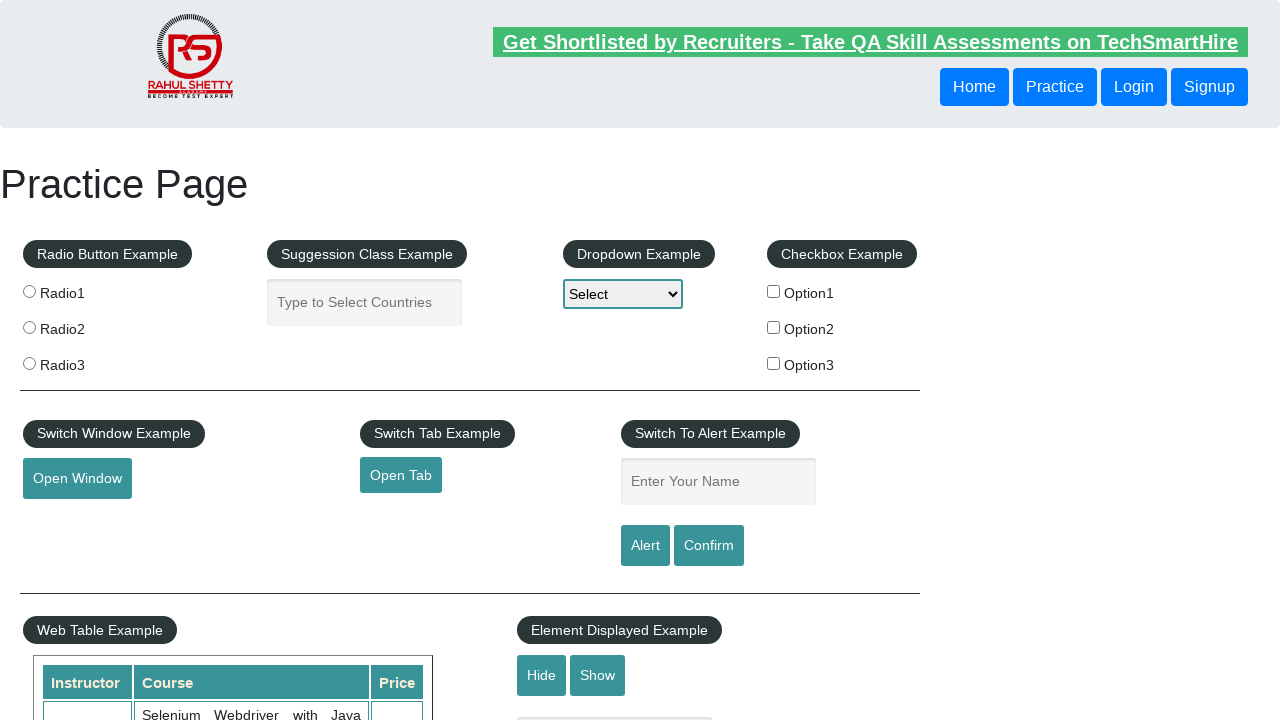

Opened footer link 1 in new tab using Ctrl+Click at (68, 520) on #gf-BIG table tbody tr td:first-child ul a >> nth=1
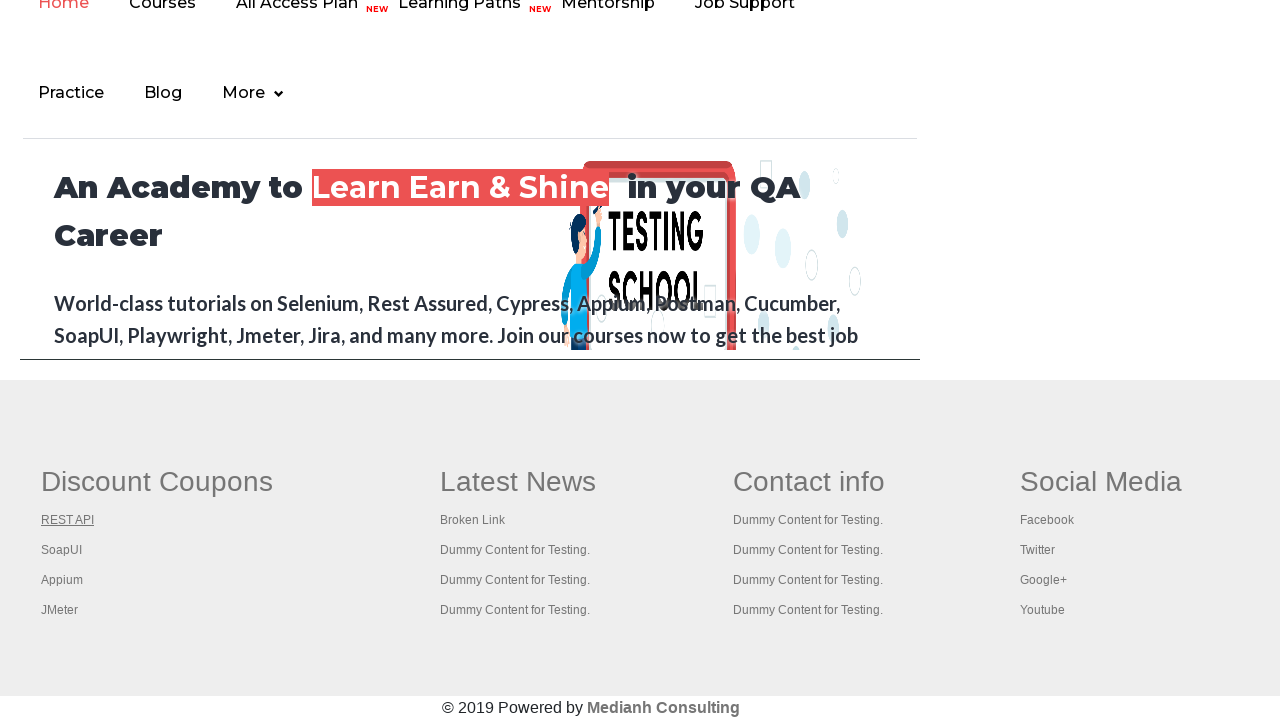

Waited 2 seconds for new tab to open after link 1
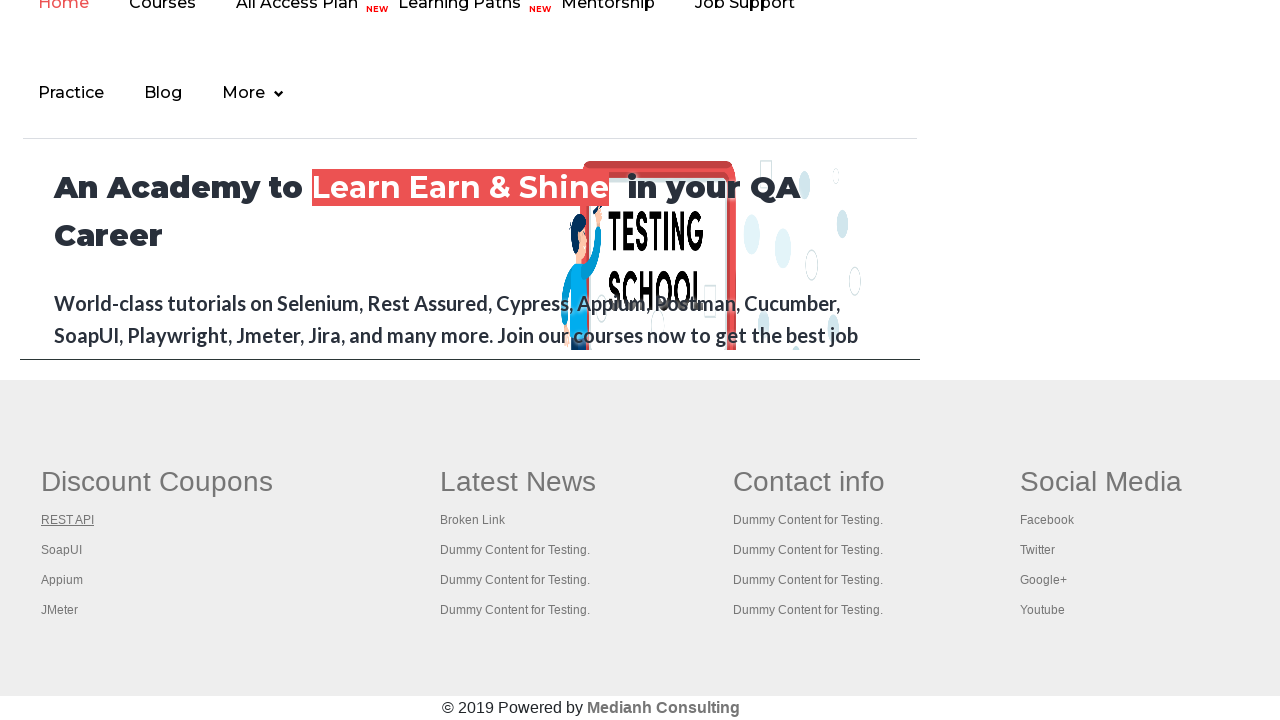

Opened footer link 2 in new tab using Ctrl+Click at (62, 550) on #gf-BIG table tbody tr td:first-child ul a >> nth=2
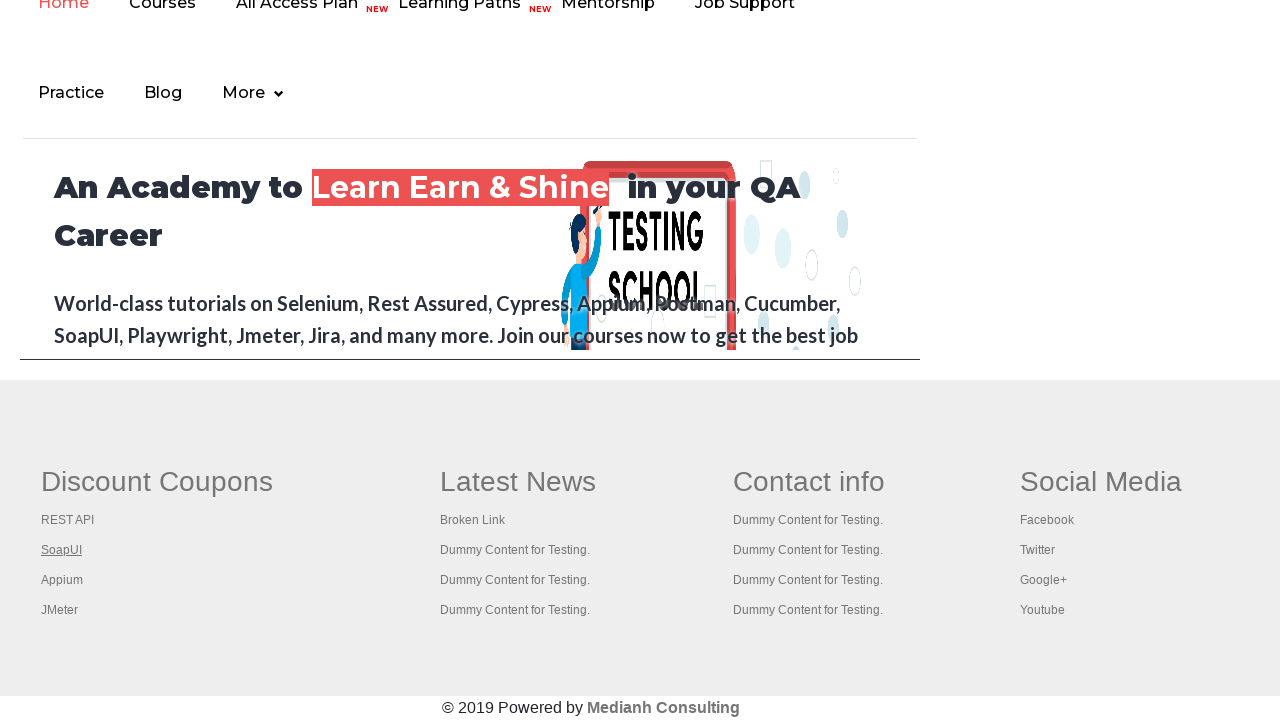

Waited 2 seconds for new tab to open after link 2
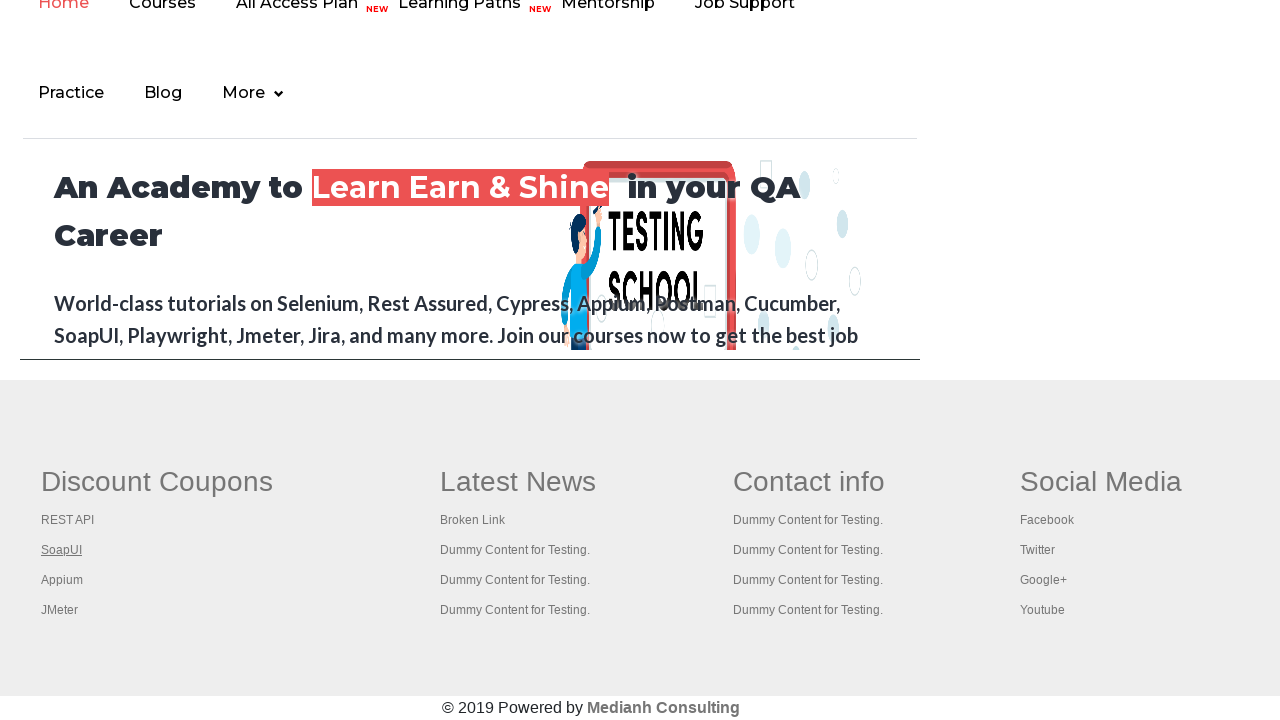

Opened footer link 3 in new tab using Ctrl+Click at (62, 580) on #gf-BIG table tbody tr td:first-child ul a >> nth=3
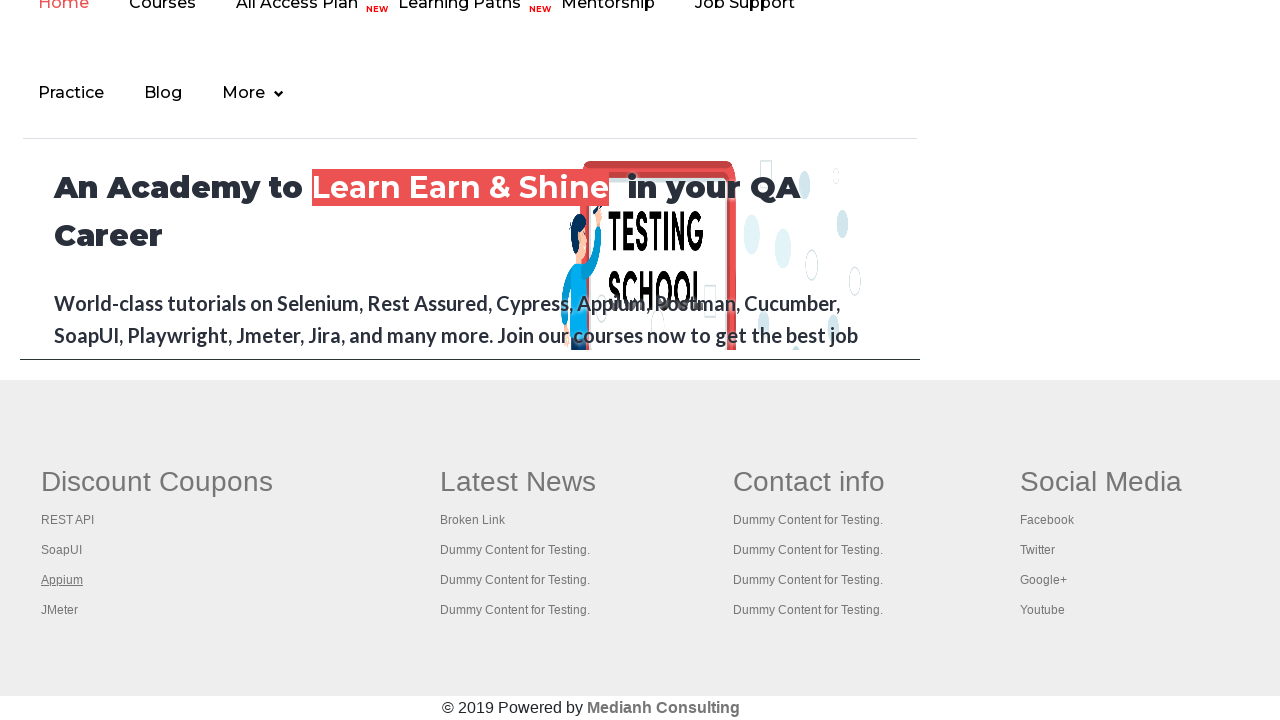

Waited 2 seconds for new tab to open after link 3
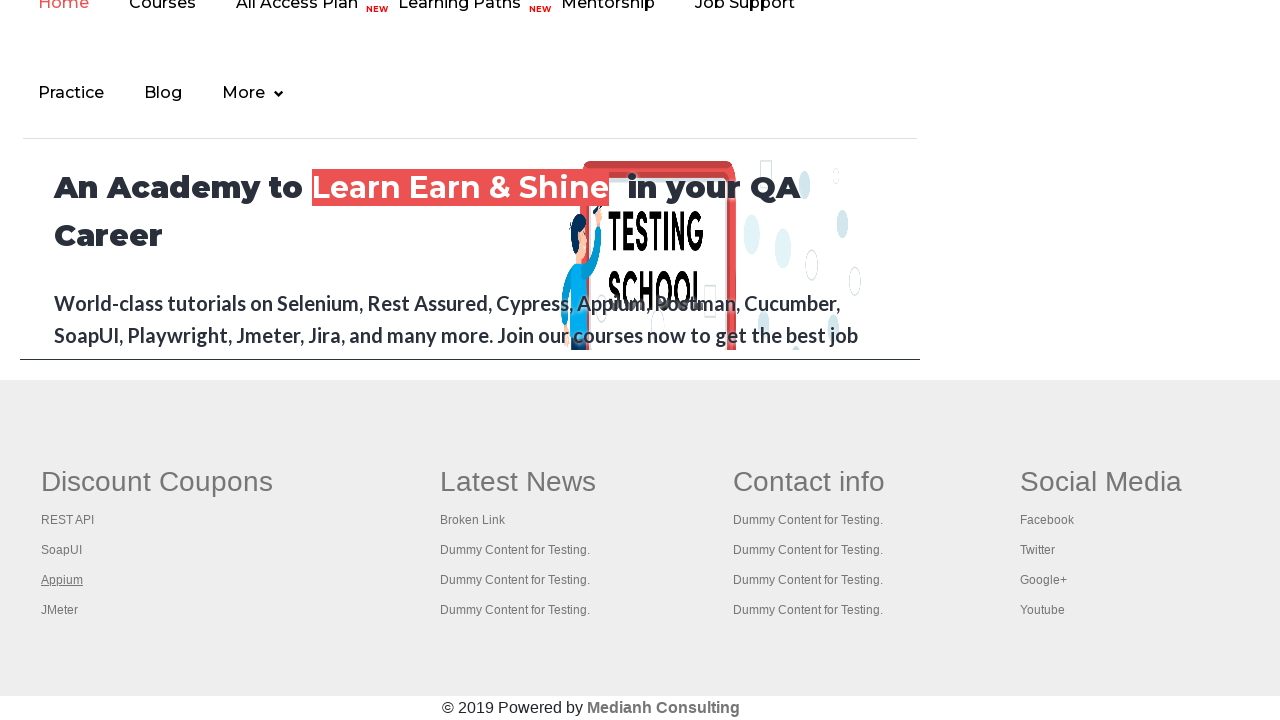

Opened footer link 4 in new tab using Ctrl+Click at (60, 610) on #gf-BIG table tbody tr td:first-child ul a >> nth=4
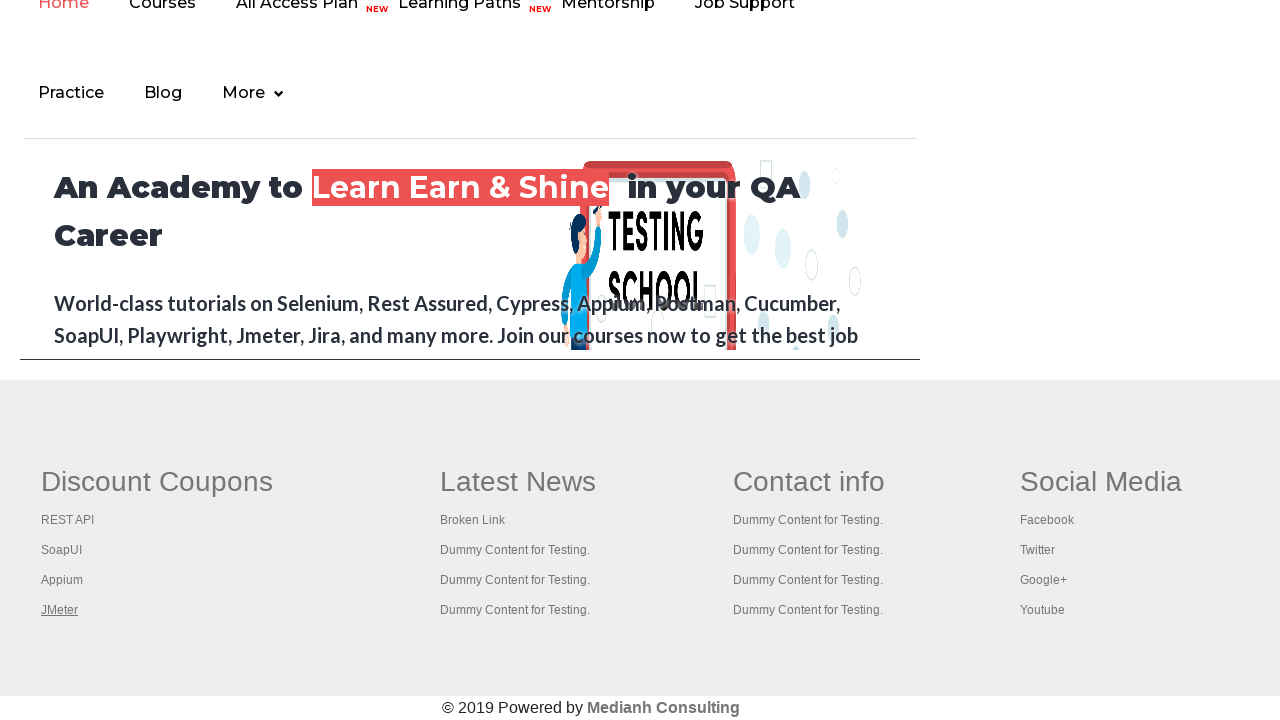

Waited 2 seconds for new tab to open after link 4
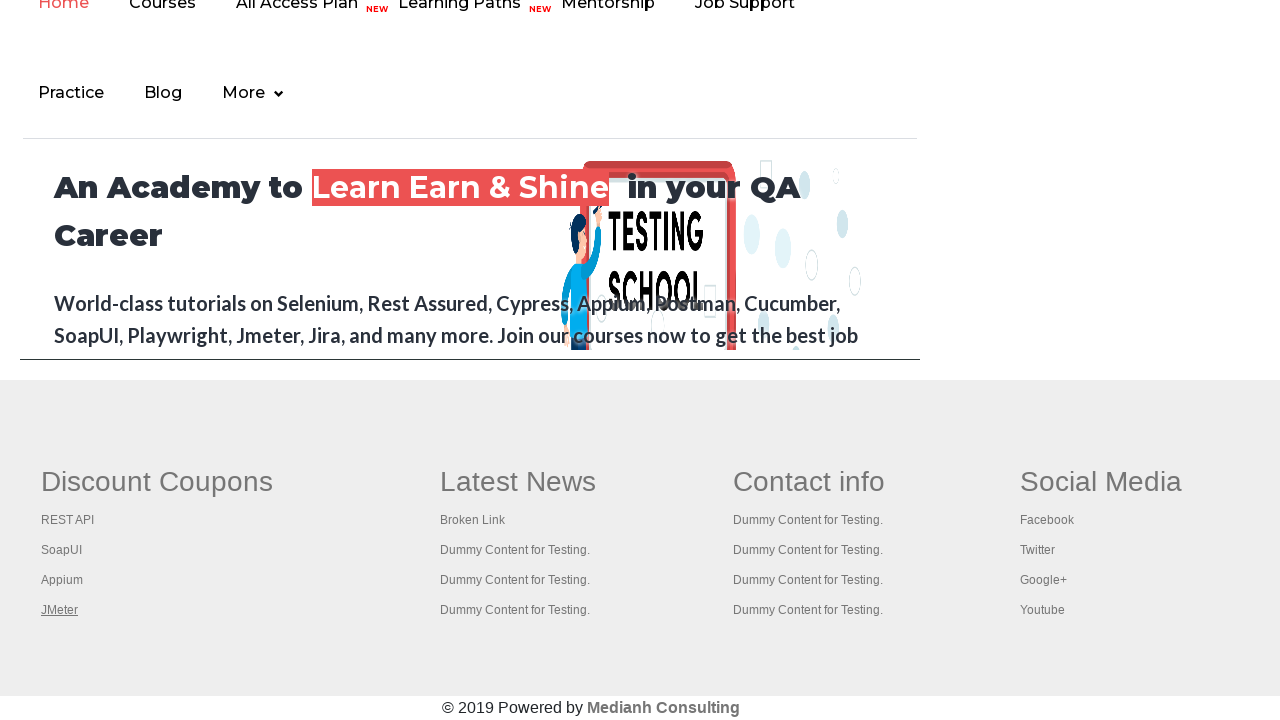

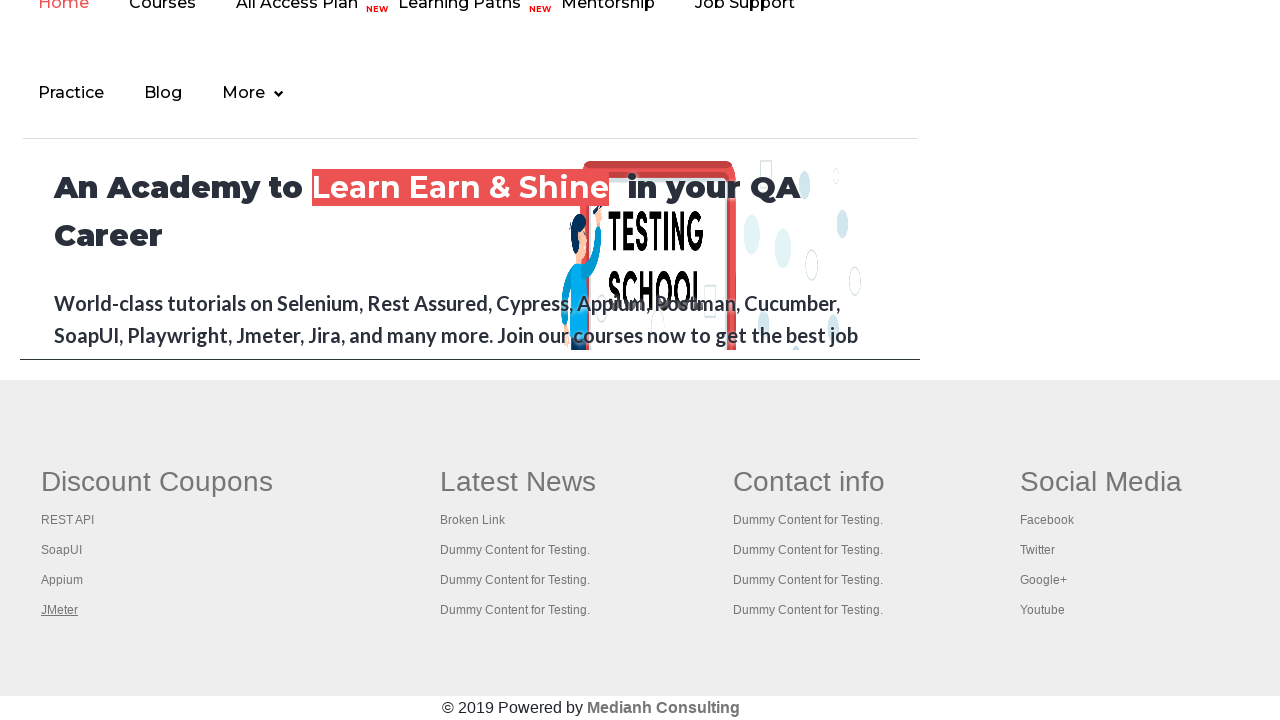